Tests horizontal scrolling functionality on a webpage by scrolling right and then scrolling back left using JavaScript execution

Starting URL: https://omayo.blogspot.com/

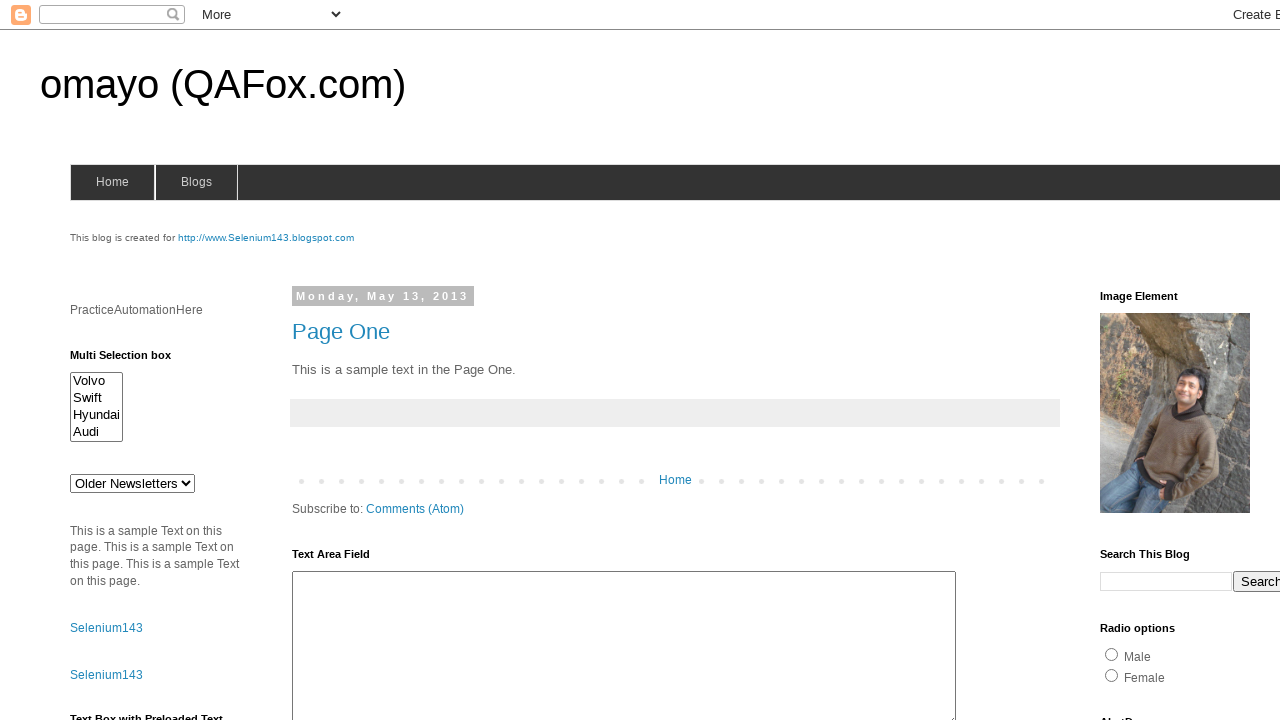

Scrolled horizontally right by 500 pixels
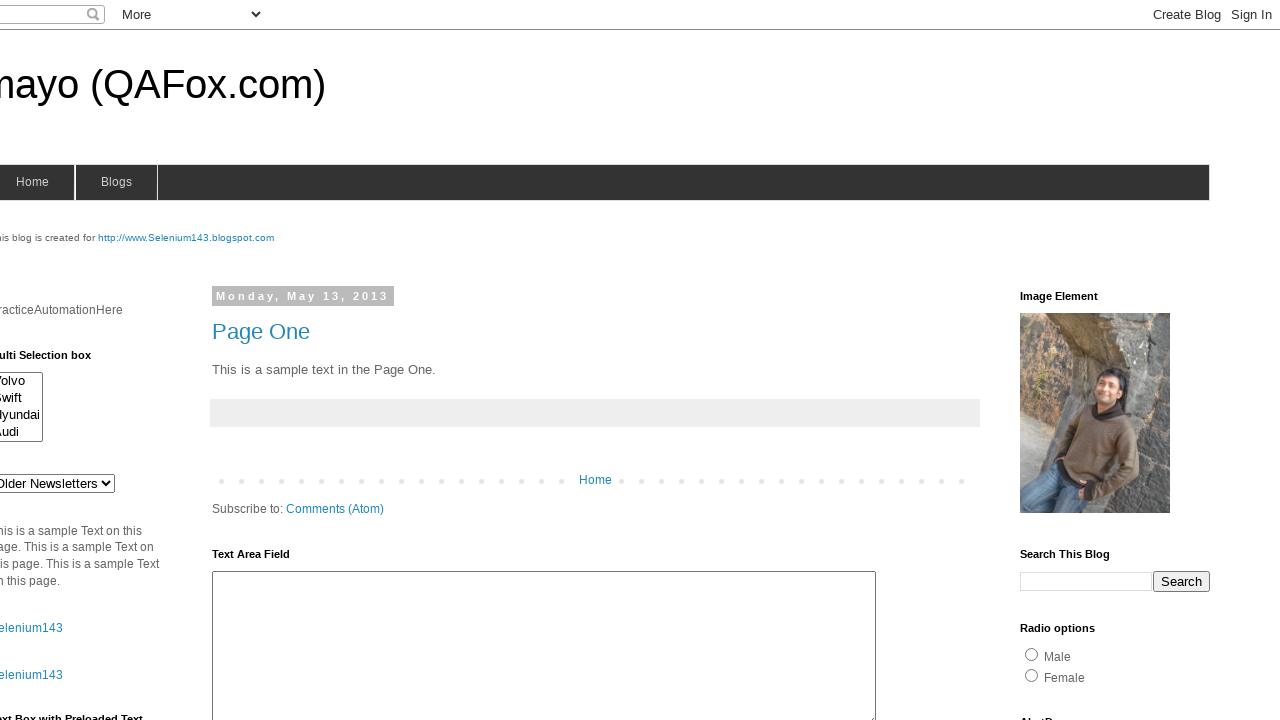

Waited 2 seconds for scroll to complete
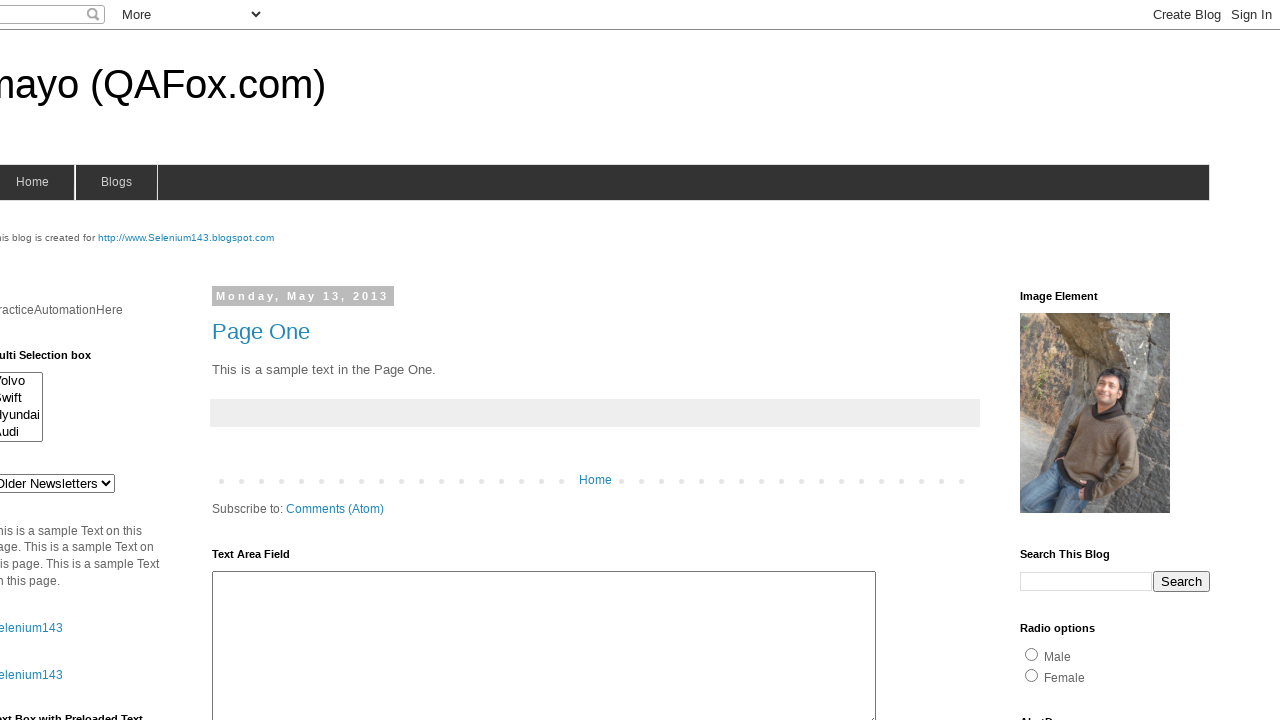

Scrolled horizontally left by 200 pixels
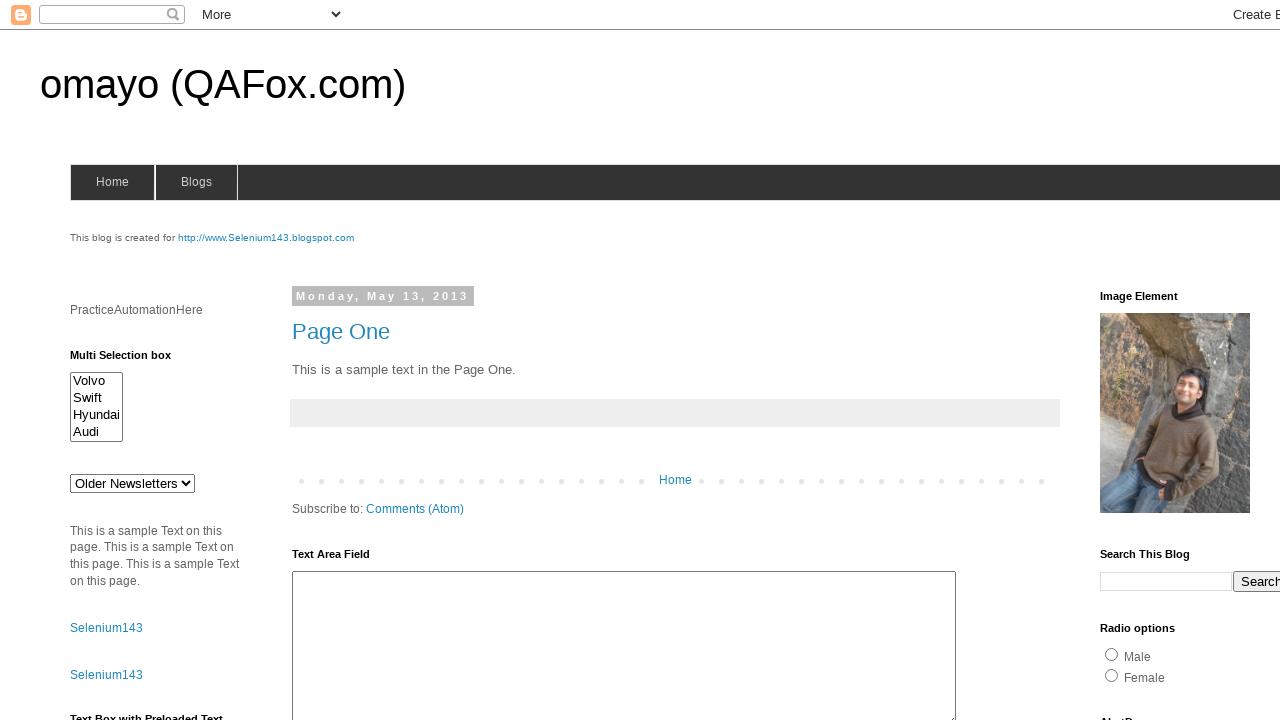

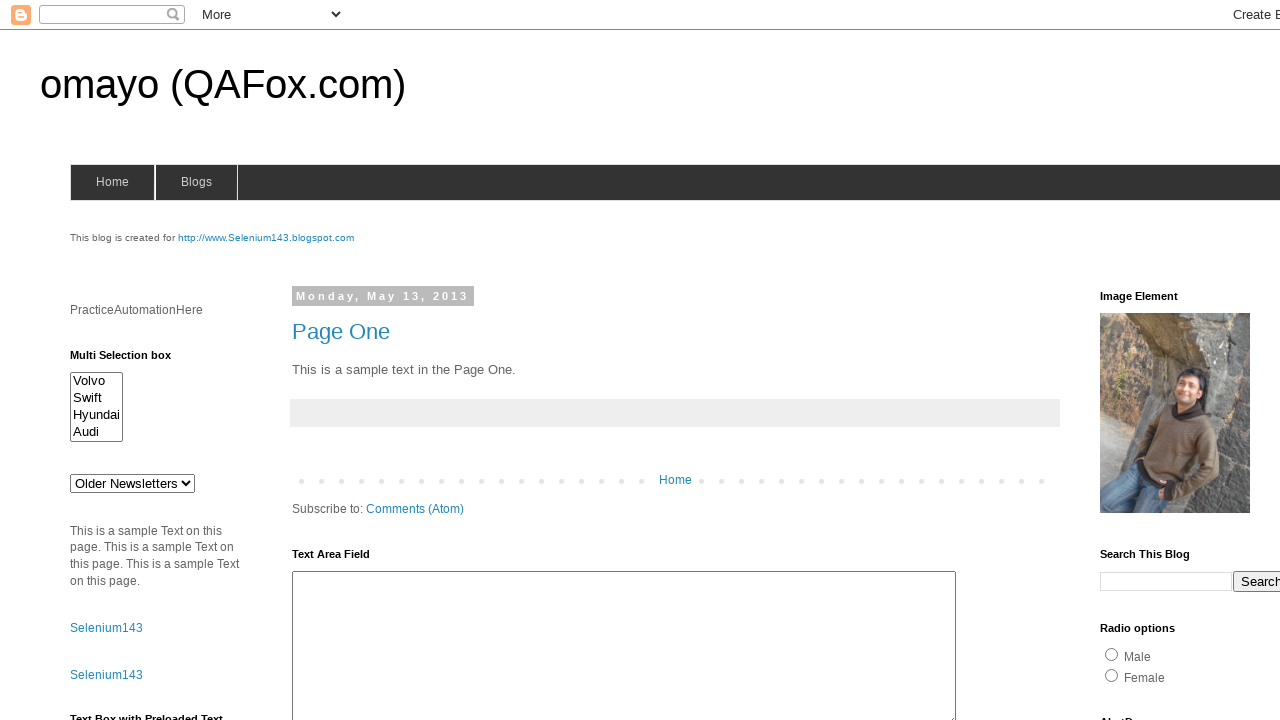